Tests the search functionality on testotomasyonu.com by searching for "phone" and verifying that there are 8 category elements displayed in the results

Starting URL: https://www.testotomasyonu.com

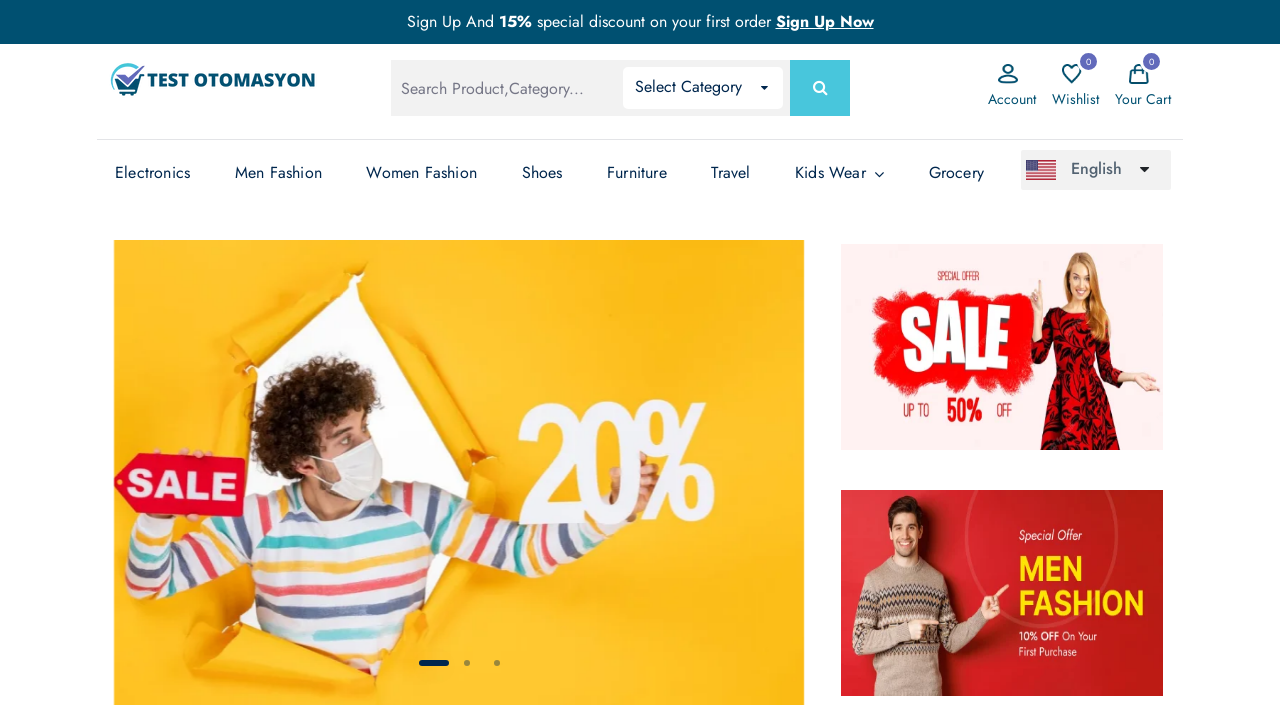

Filled search box with 'phone' on #global-search
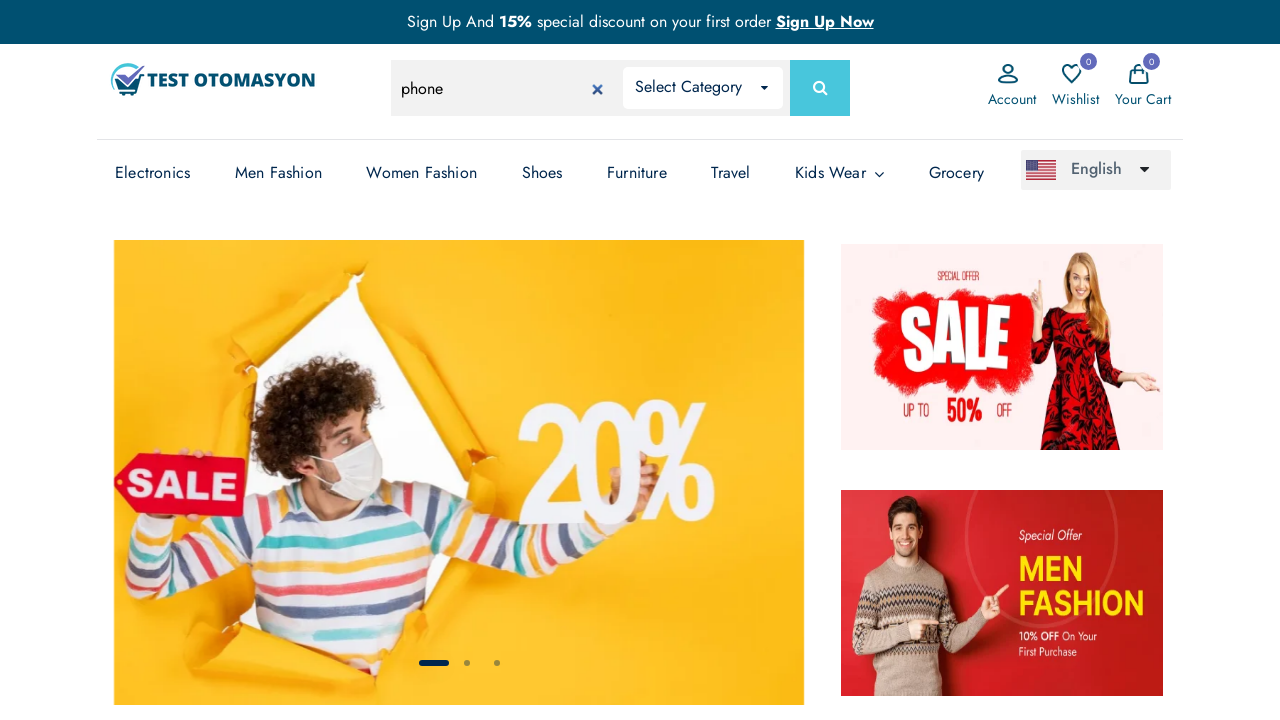

Pressed Enter to submit search on #global-search
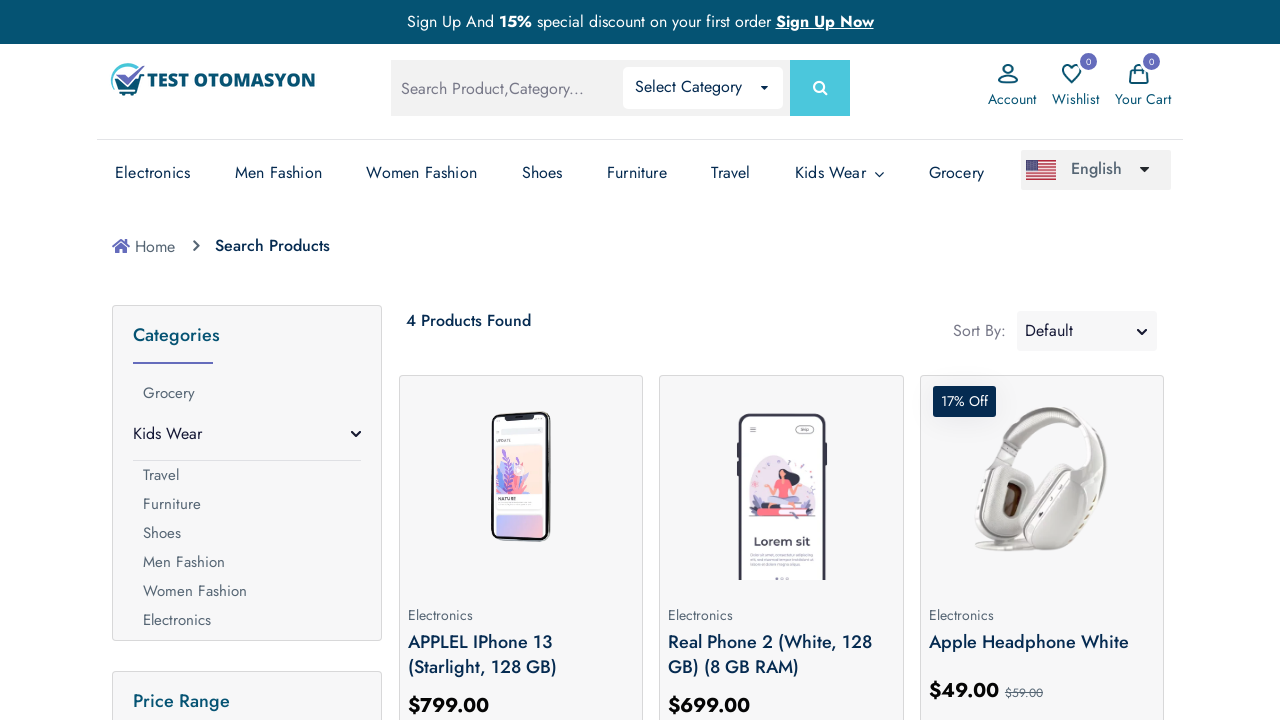

Search results loaded - panel-list selector appeared
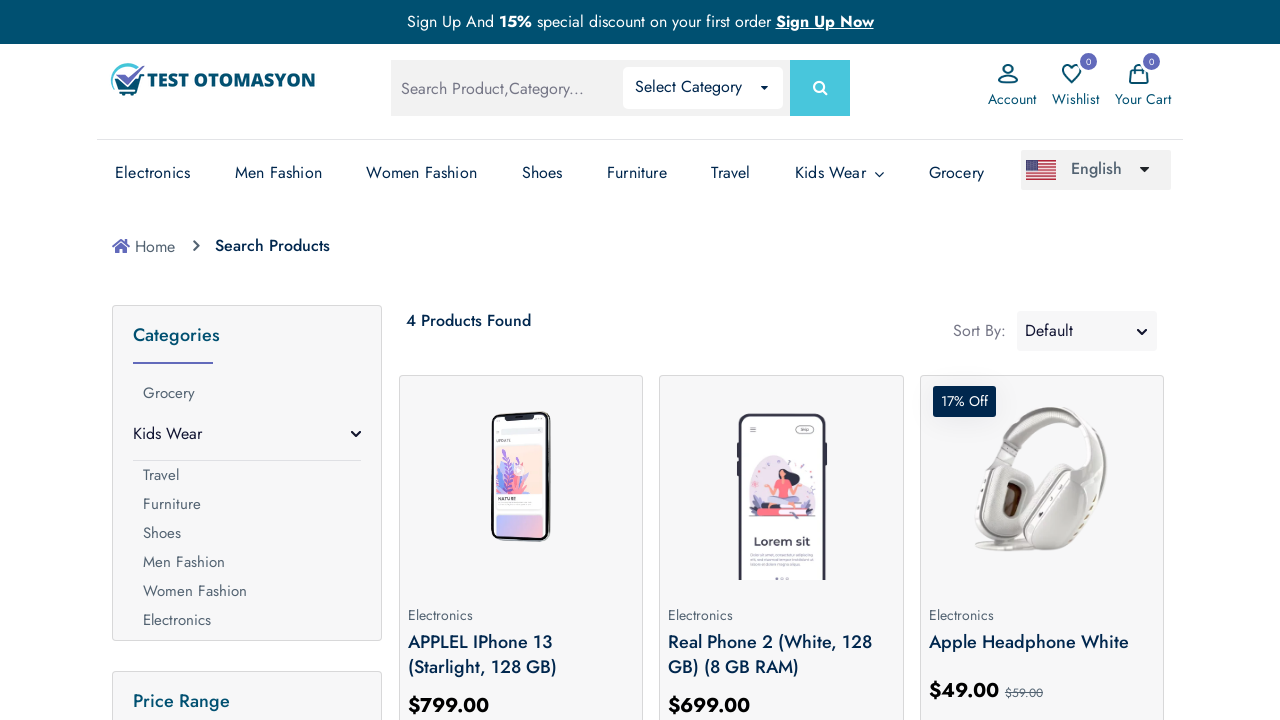

Retrieved all category elements from query selector
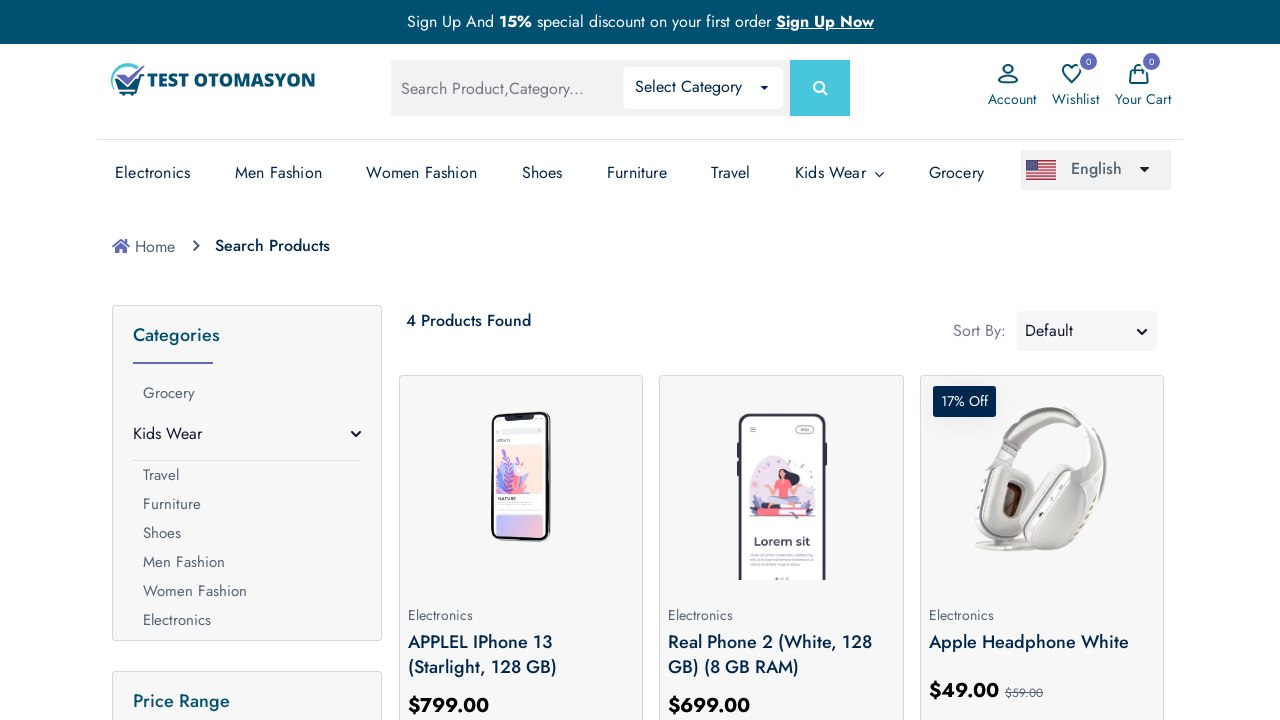

Category count verification PASSED - found 8 elements as expected
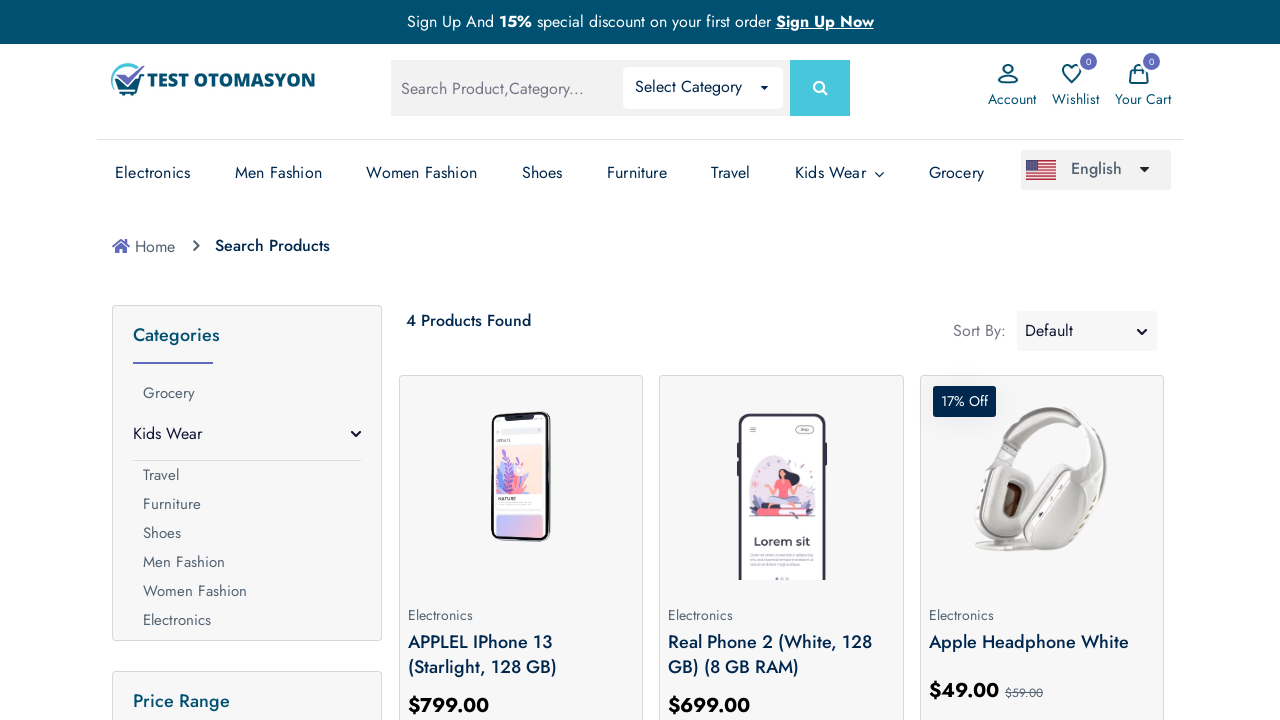

Printed all category names from elements
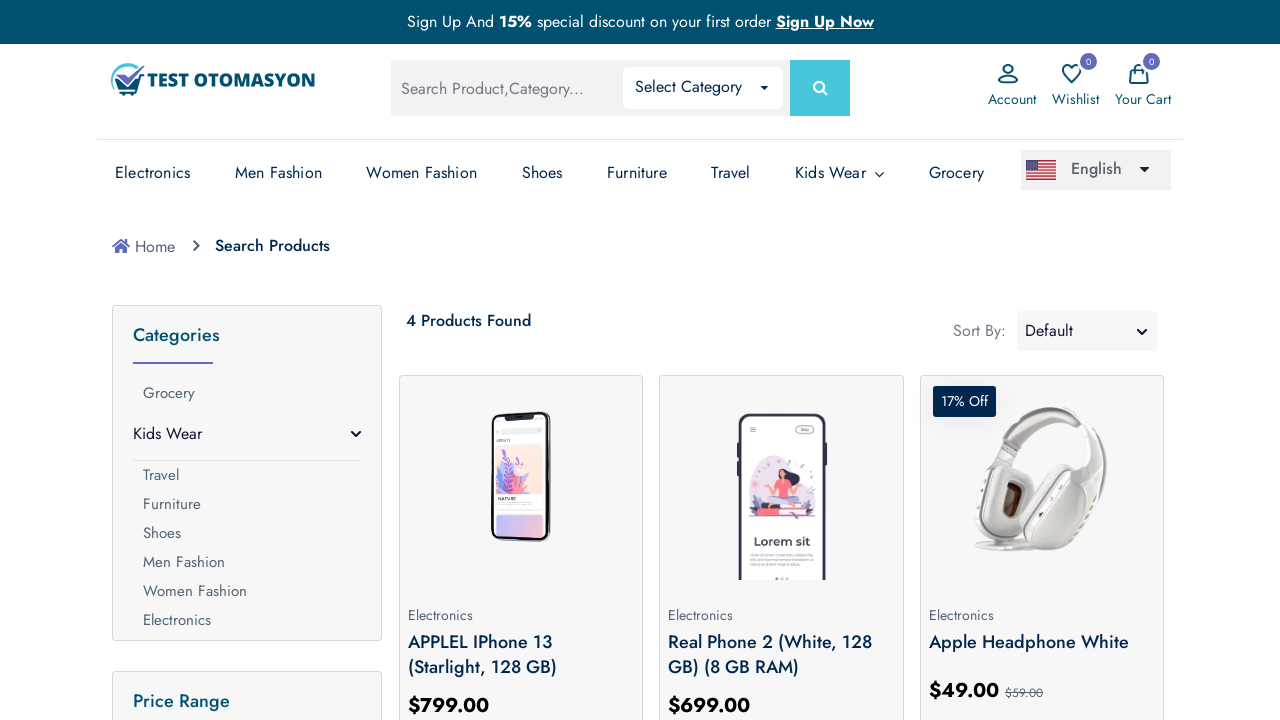

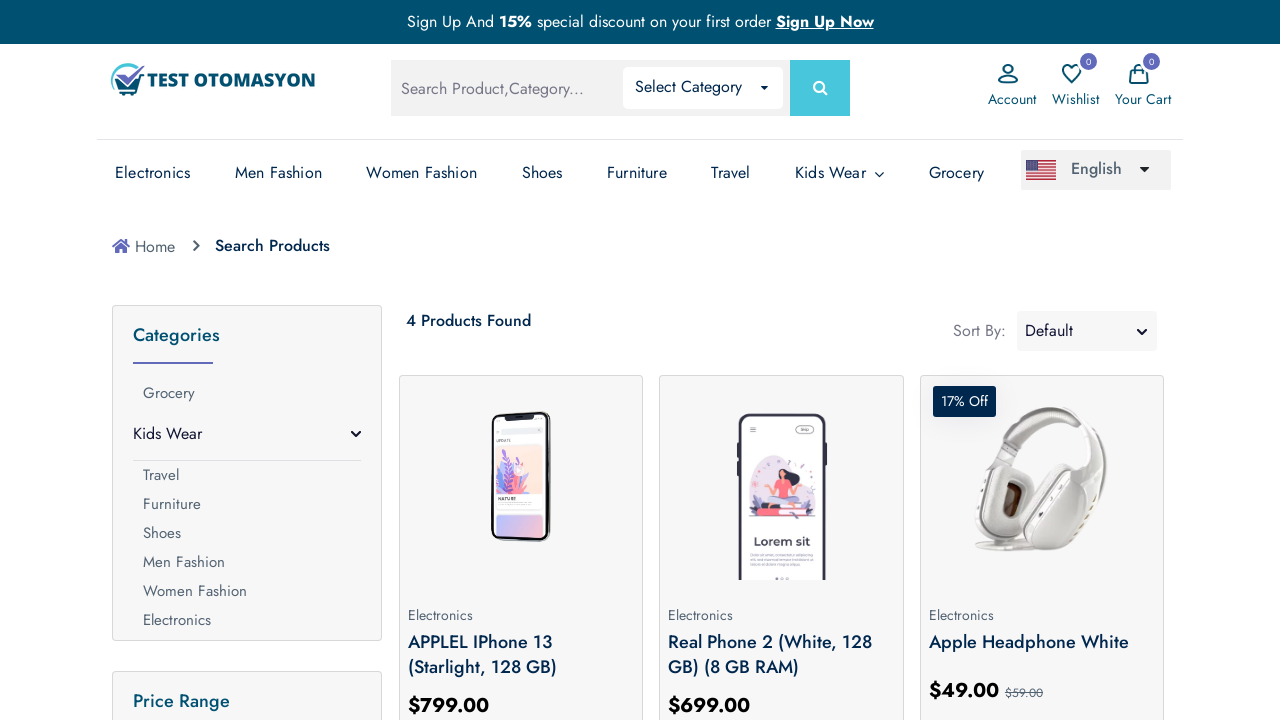